Tests dropdown menu functionality by clicking on the dropdown button and selecting an autocomplete option

Starting URL: https://formy-project.herokuapp.com/dropdown

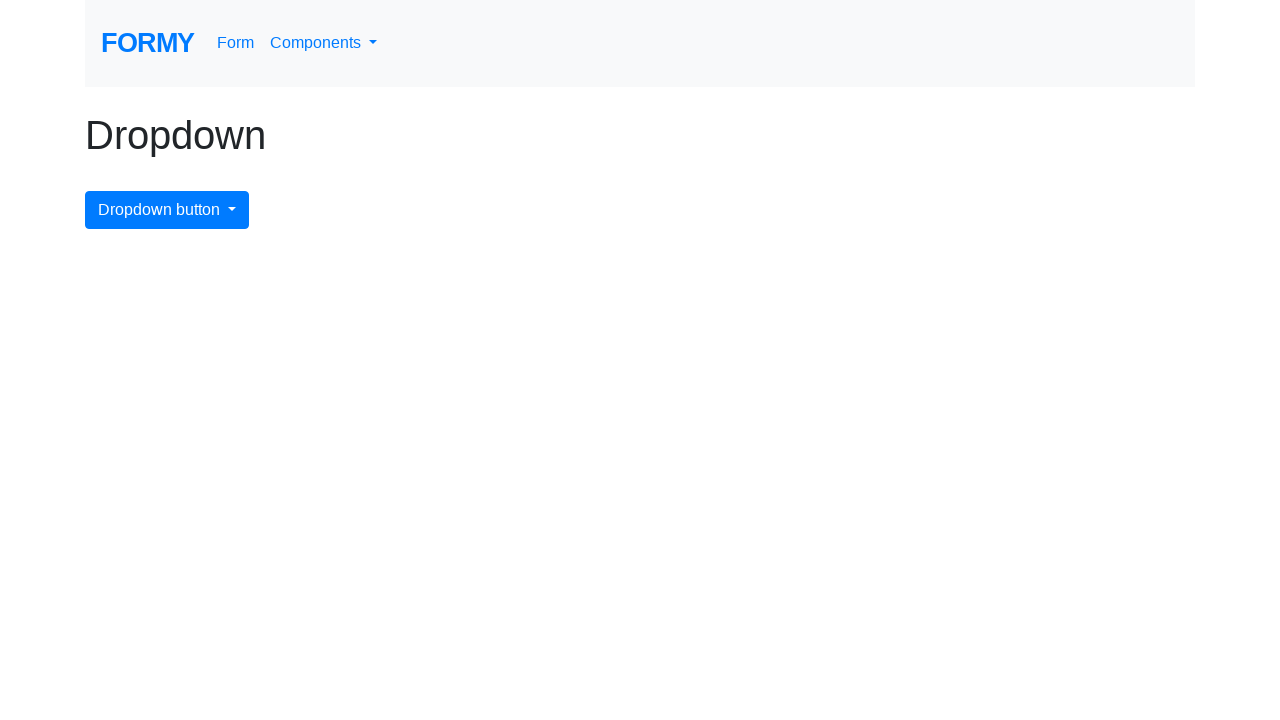

Clicked dropdown menu button to open it at (167, 210) on #dropdownMenuButton
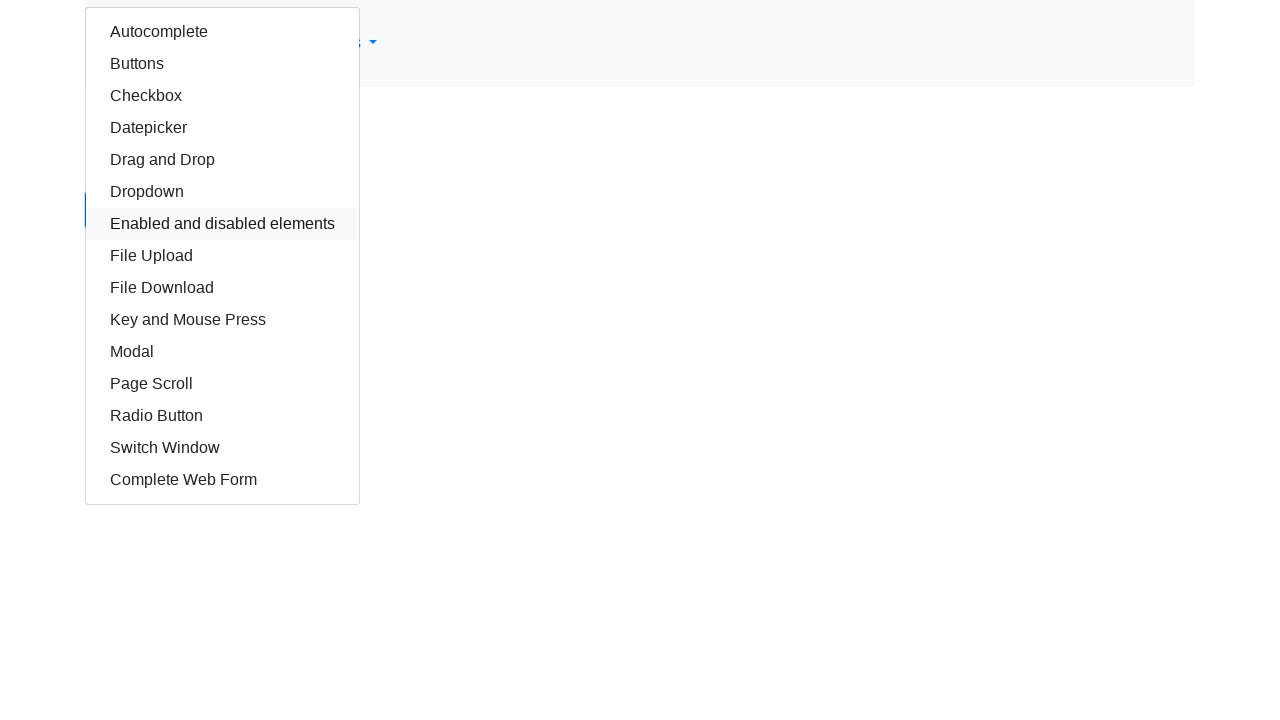

Selected autocomplete option from dropdown at (222, 32) on #autocomplete
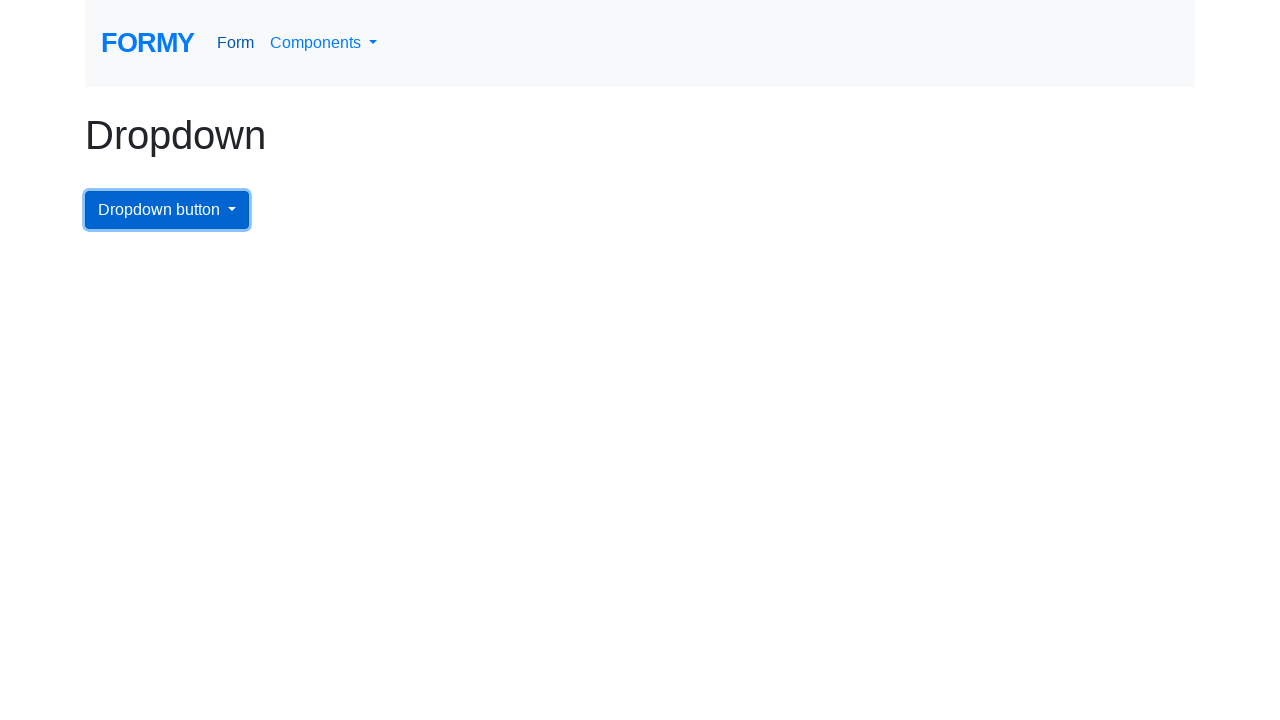

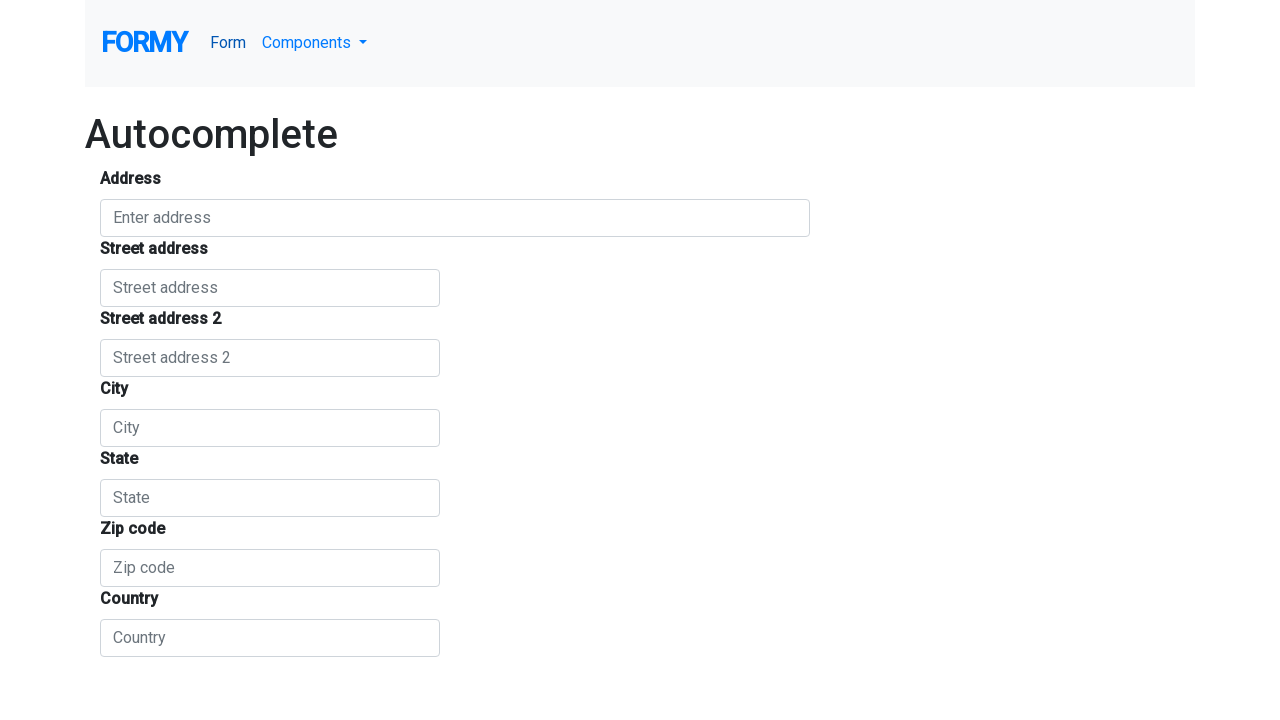